Verifies that the Sauce Labs homepage loads correctly by checking the page title

Starting URL: https://saucelabs.com/

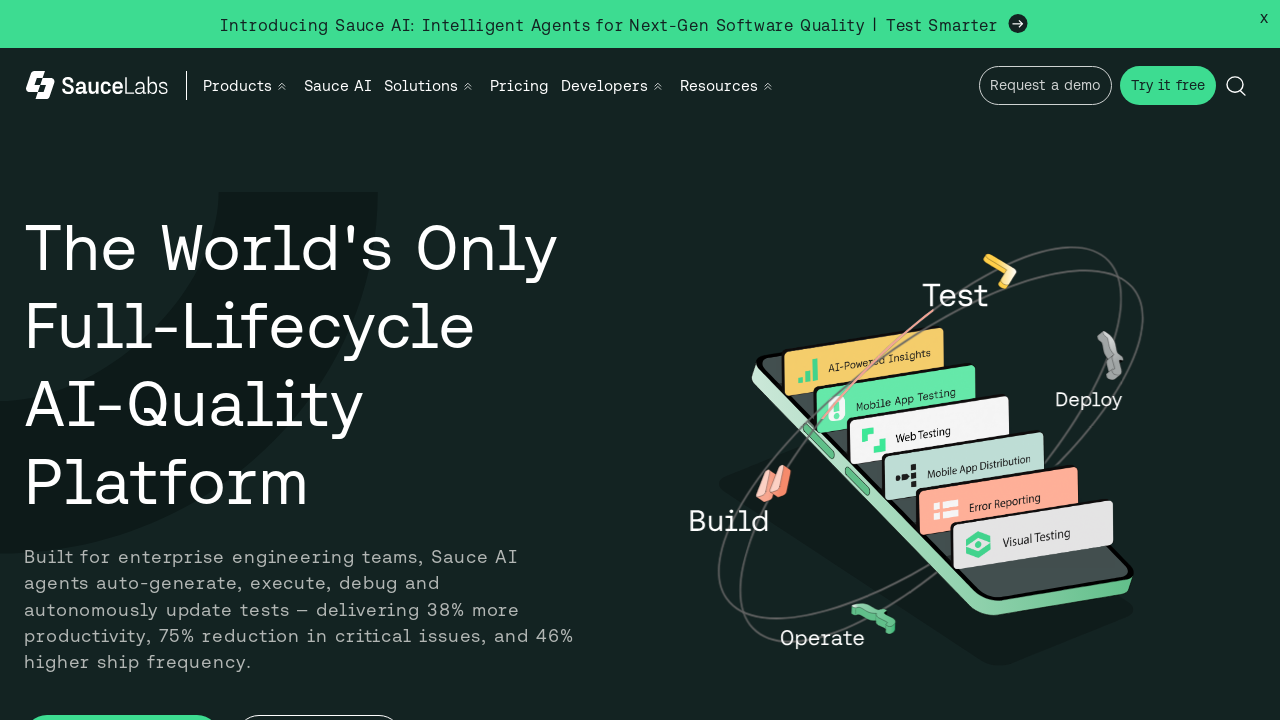

Waited for page to reach domcontentloaded state
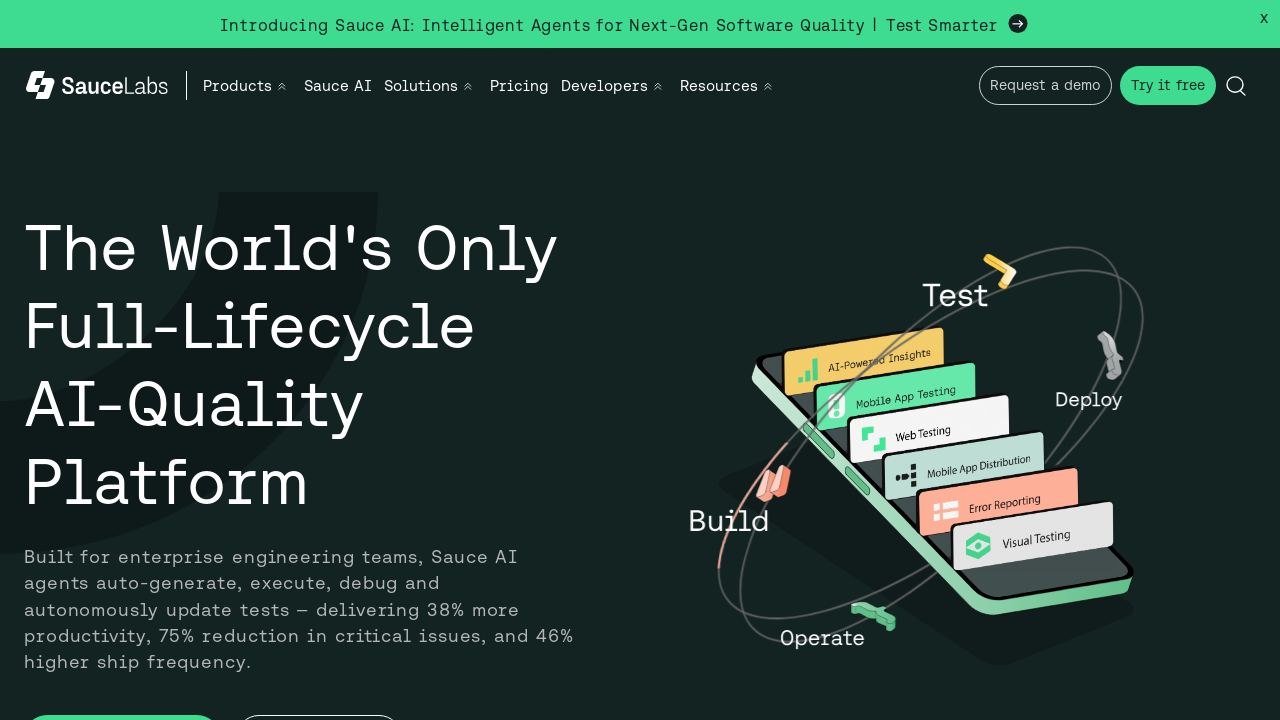

Verified that 'Sauce Labs' is present in page title
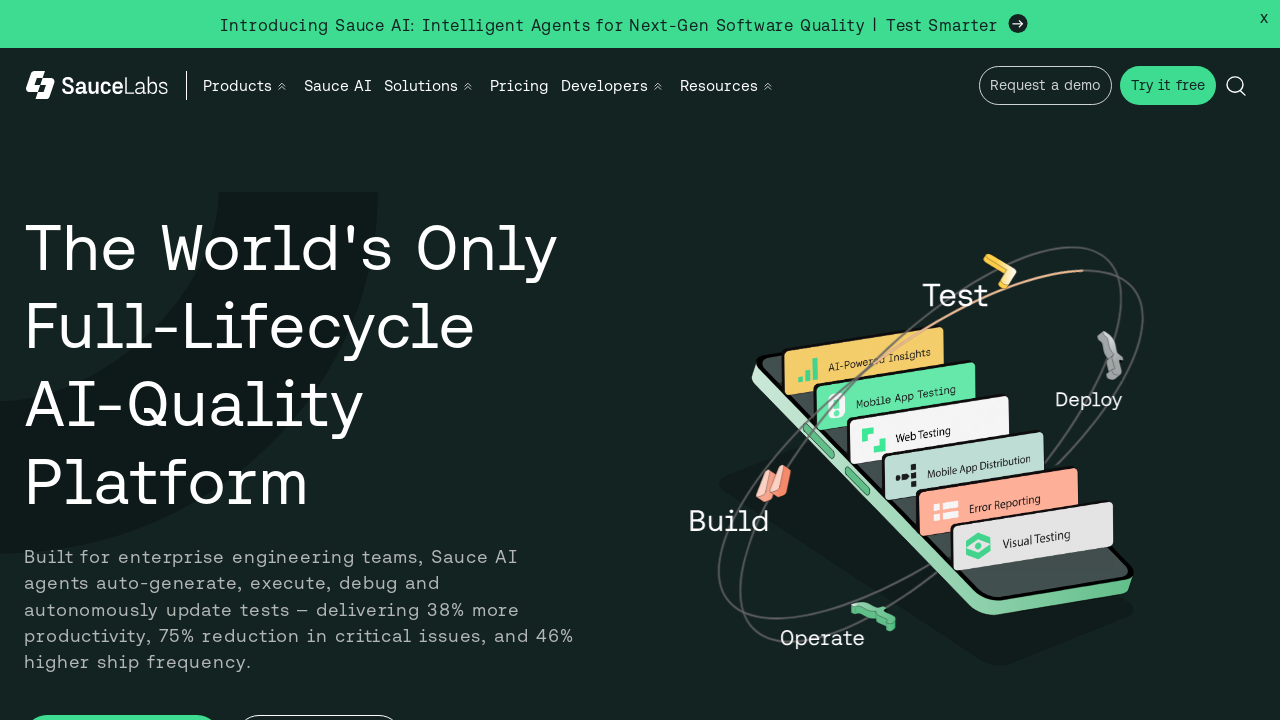

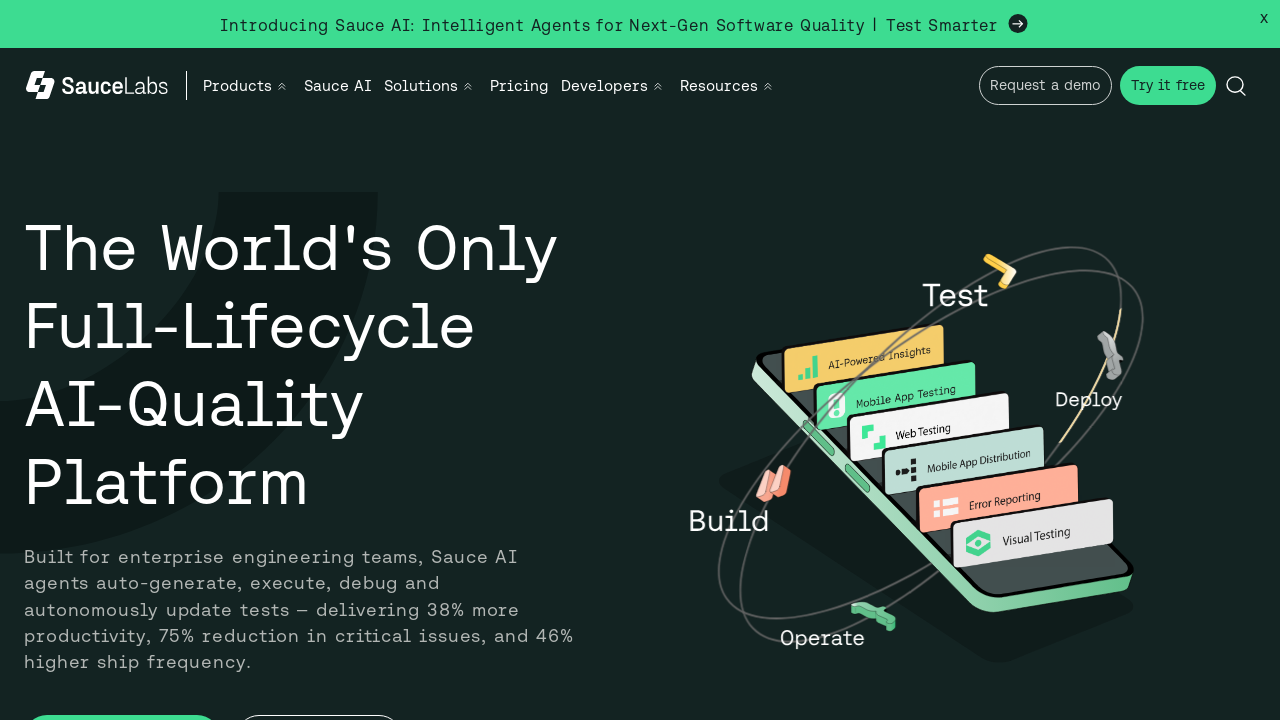